Navigates to the Digital Unite practice webform page

Starting URL: https://www.digitalunite.com/practice-webform-learners

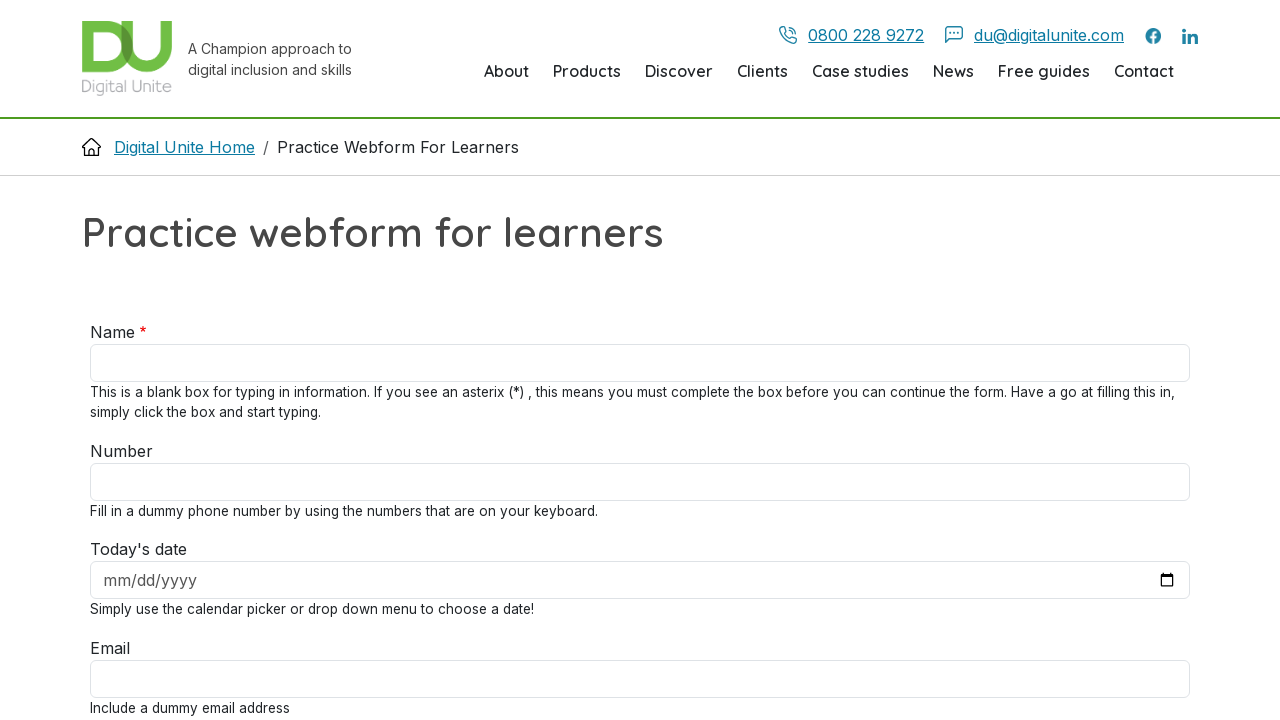

Navigated to Digital Unite practice webform page
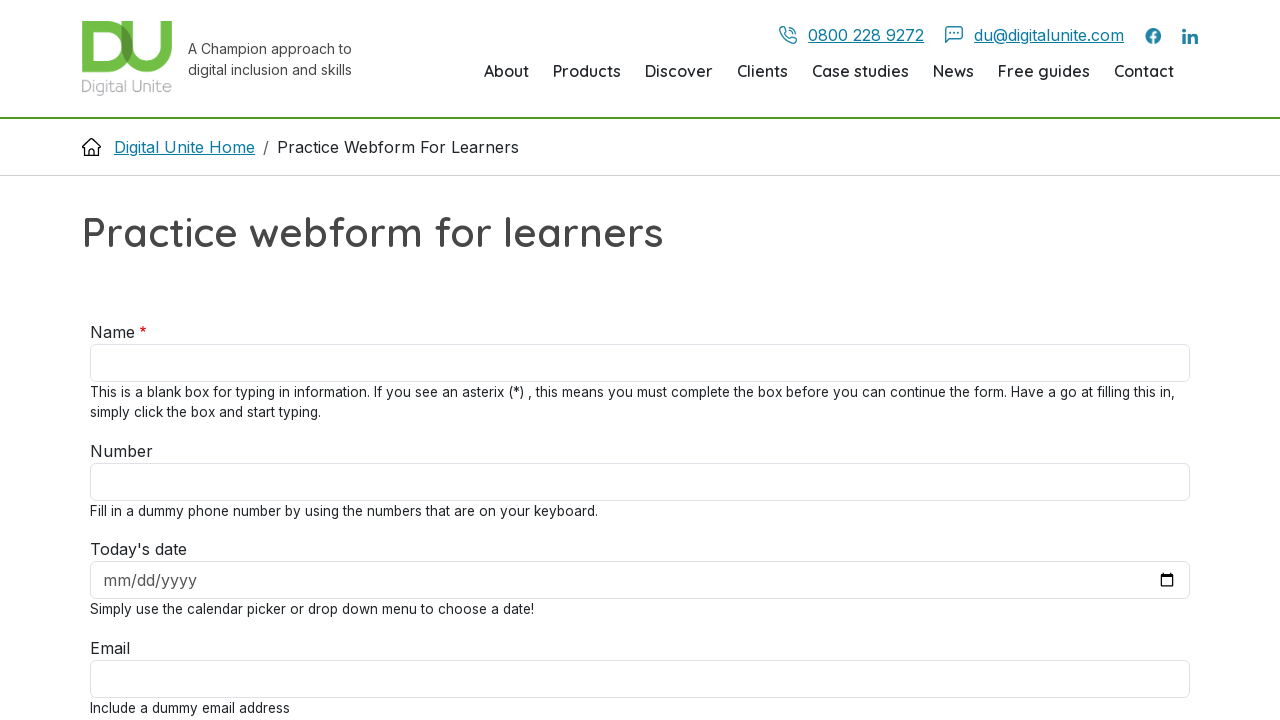

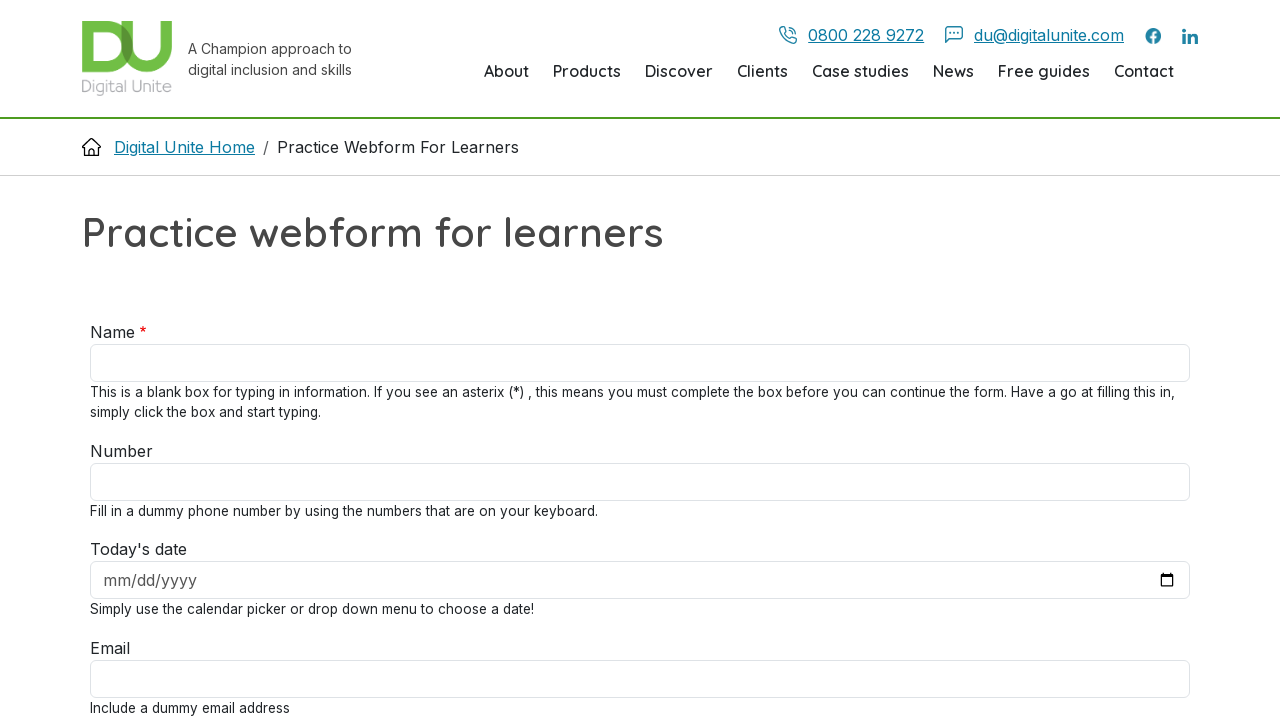